Tests drag and drop functionality on jQuery UI demo page by navigating to Droppable demo and dragging an element onto a drop target

Starting URL: https://jqueryui.com

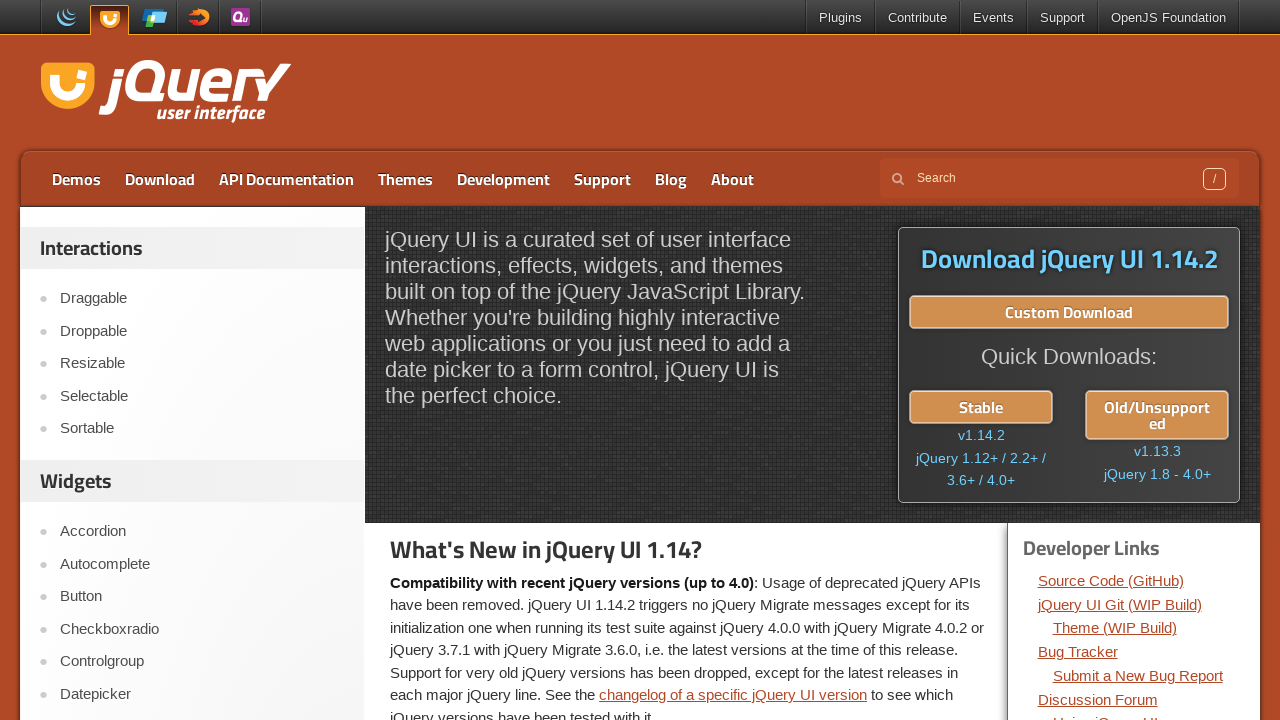

Clicked on Droppable link to navigate to the demo at (202, 331) on text=Droppable
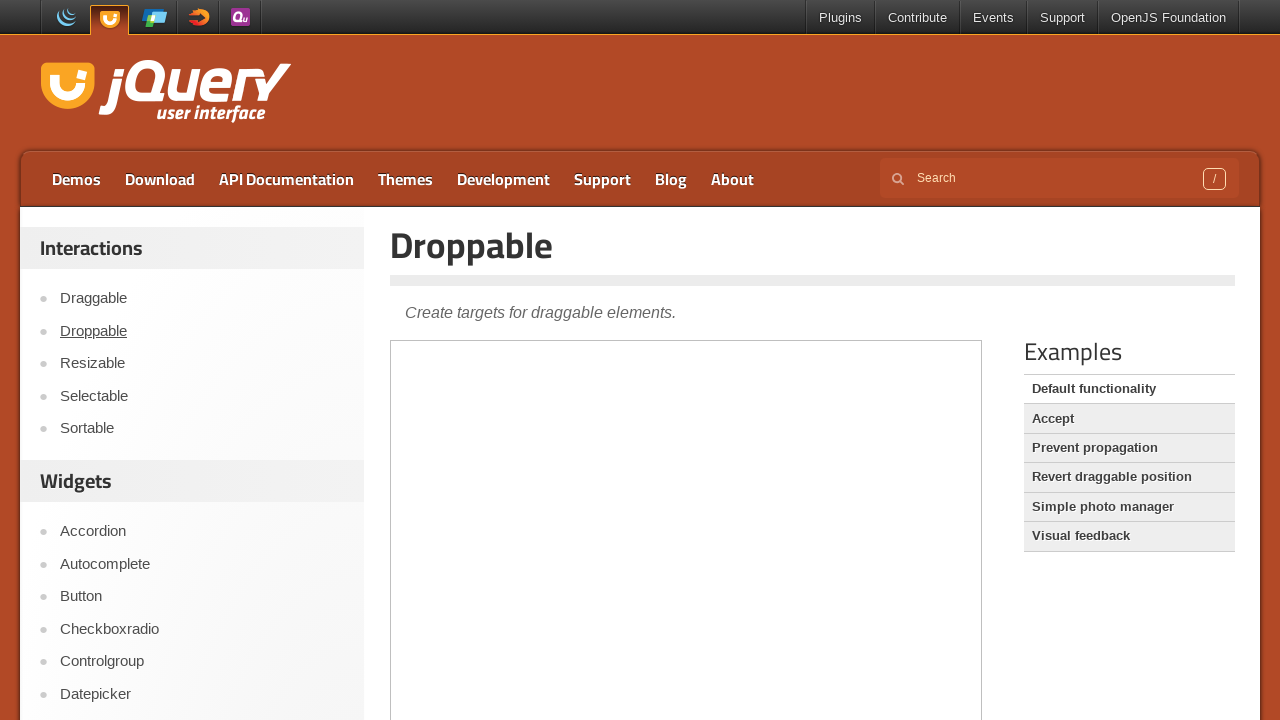

Located the demo iframe
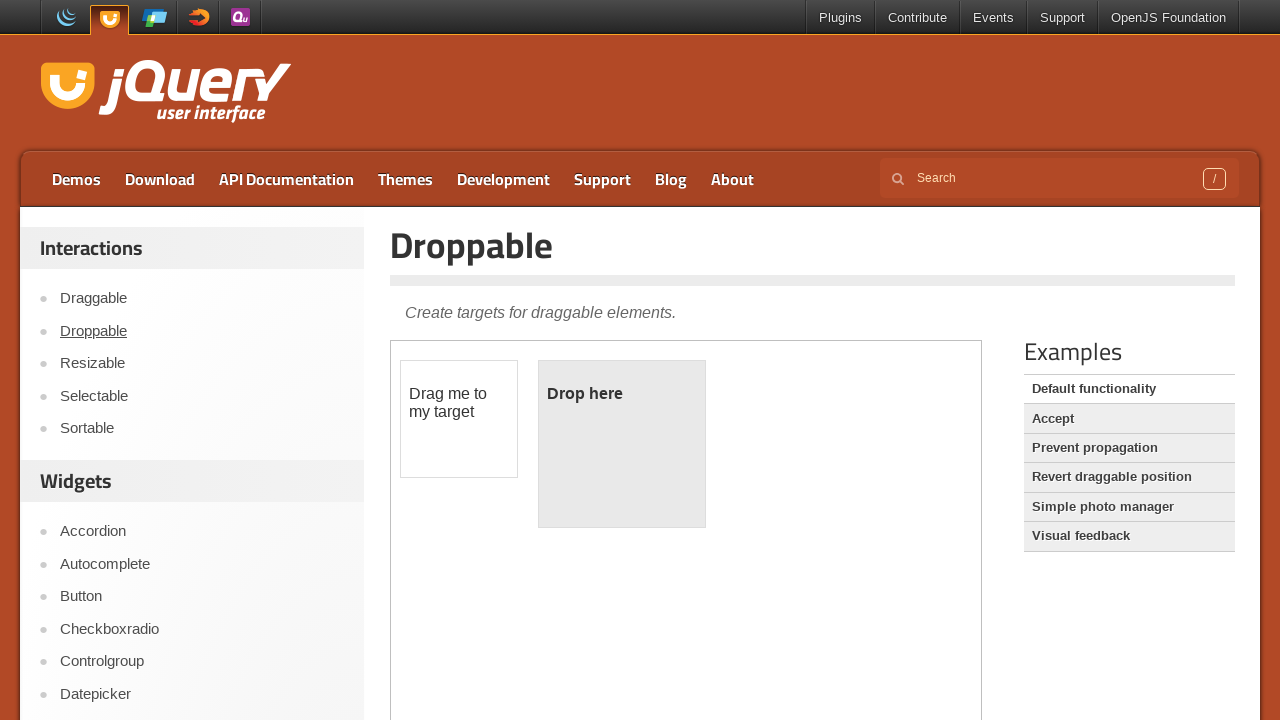

Located the draggable element
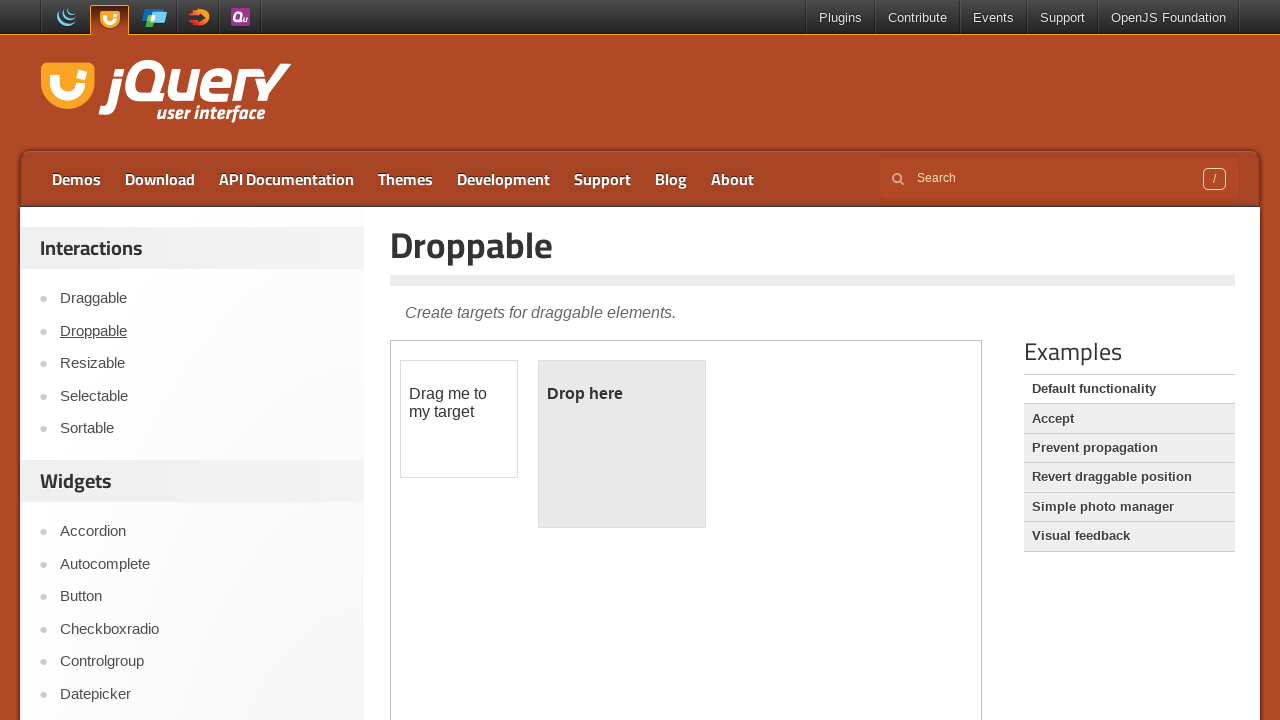

Located the droppable target element
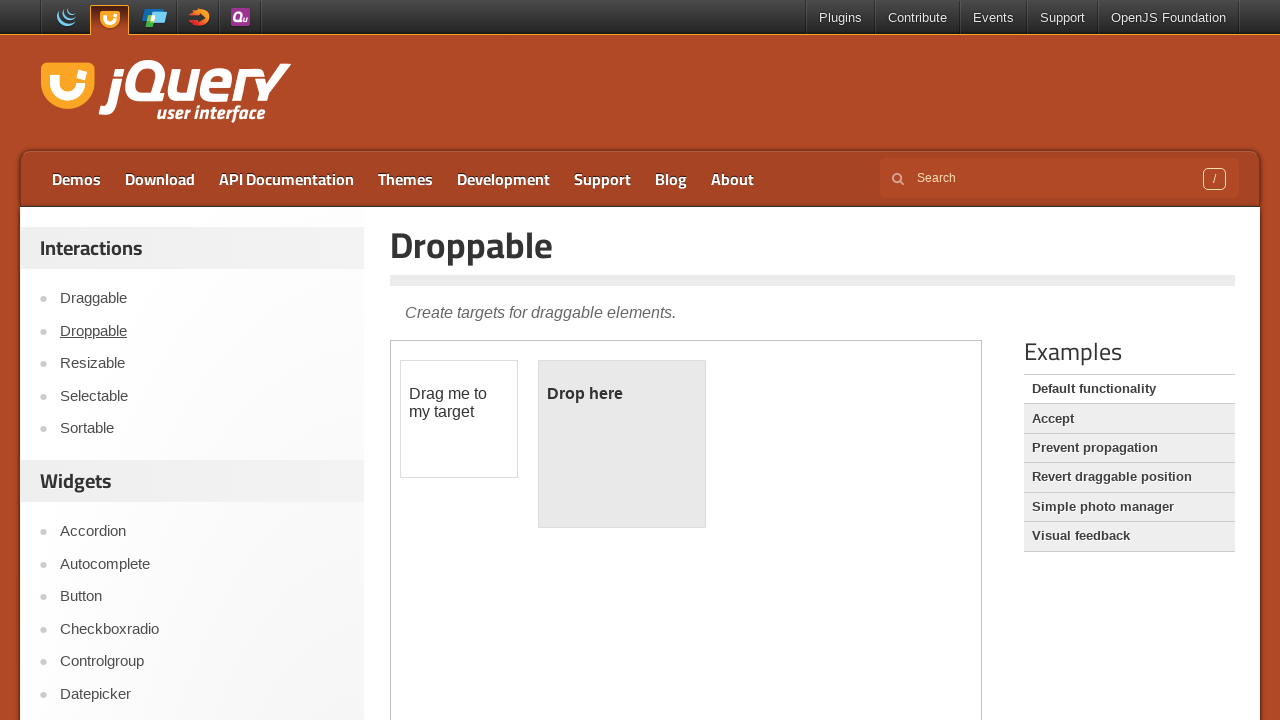

Dragged the element onto the drop target at (622, 444)
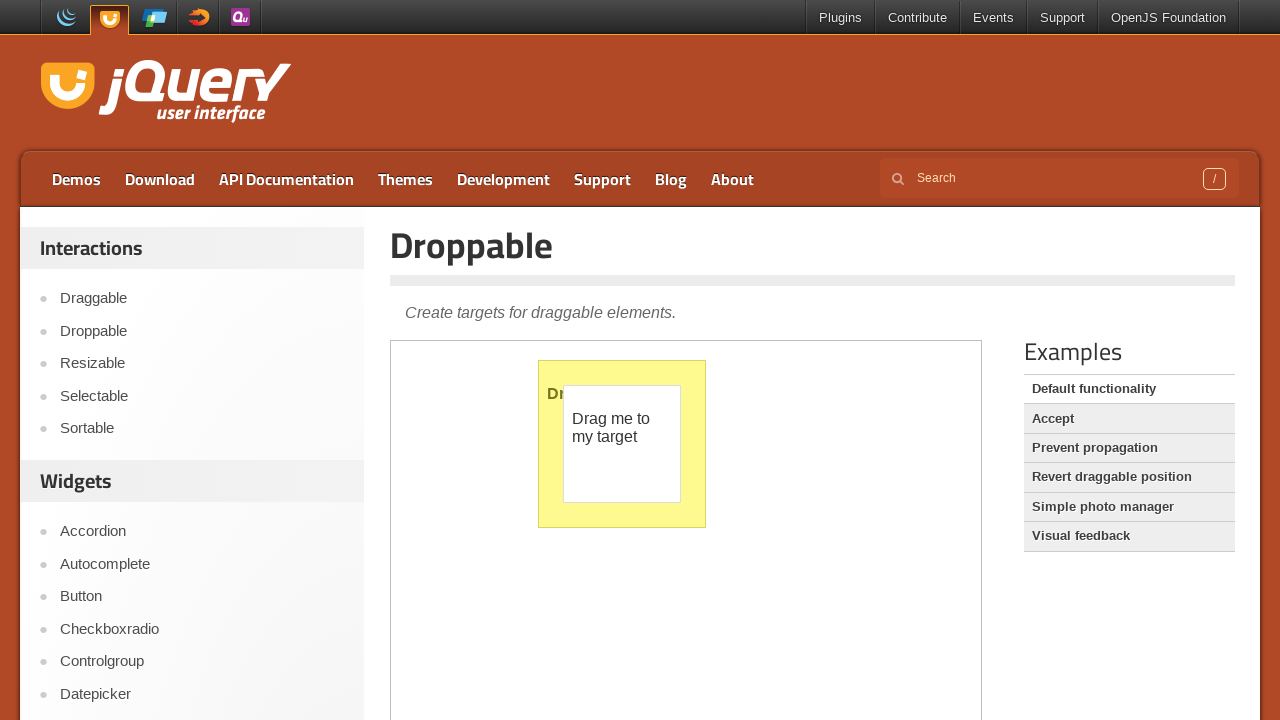

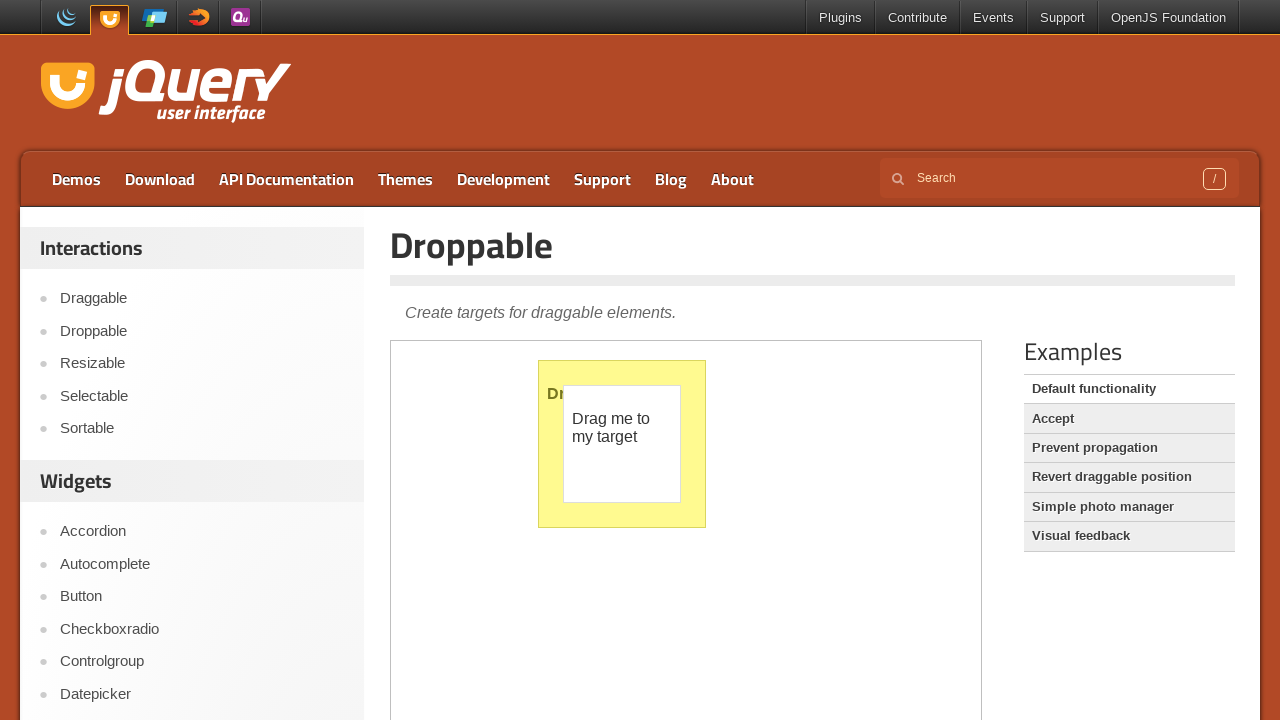